Tests keyboard and mouse interactions by entering text with shift key held down and performing a right-click on a form field

Starting URL: https://seleniumautomationpractice.blogspot.com/2017/10/automation-testing-sample_28.html

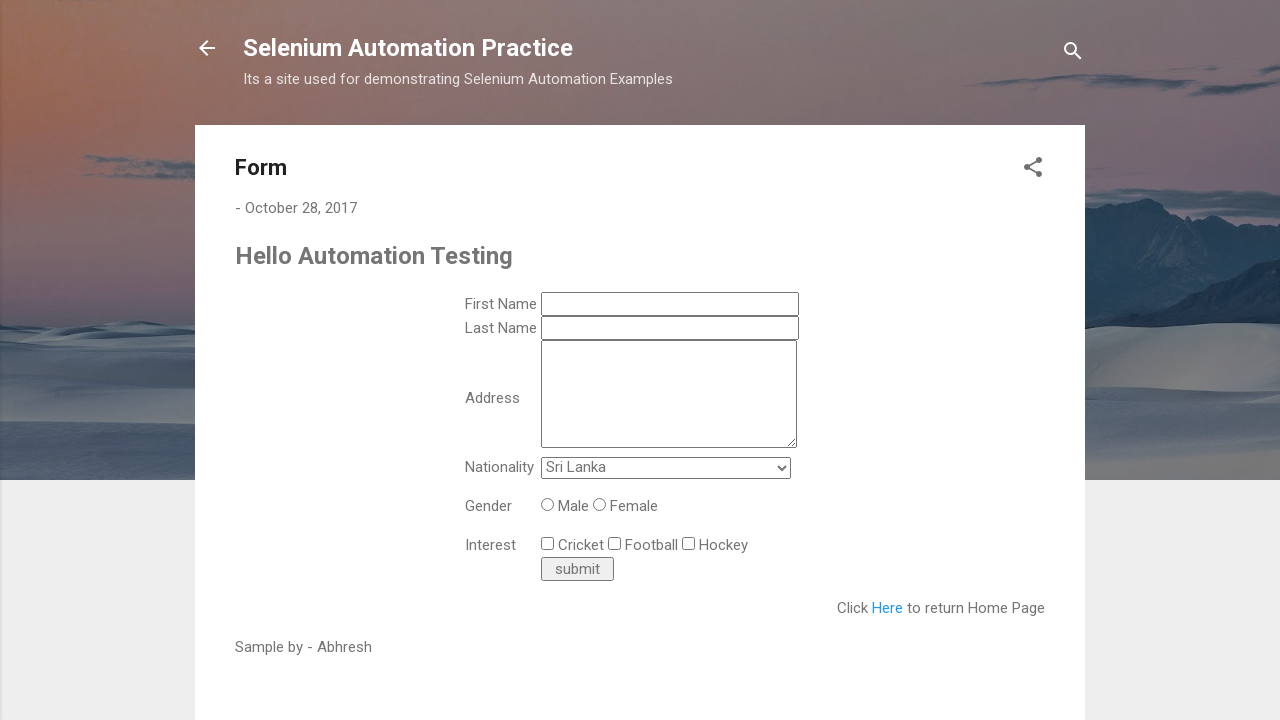

Located the first name field element
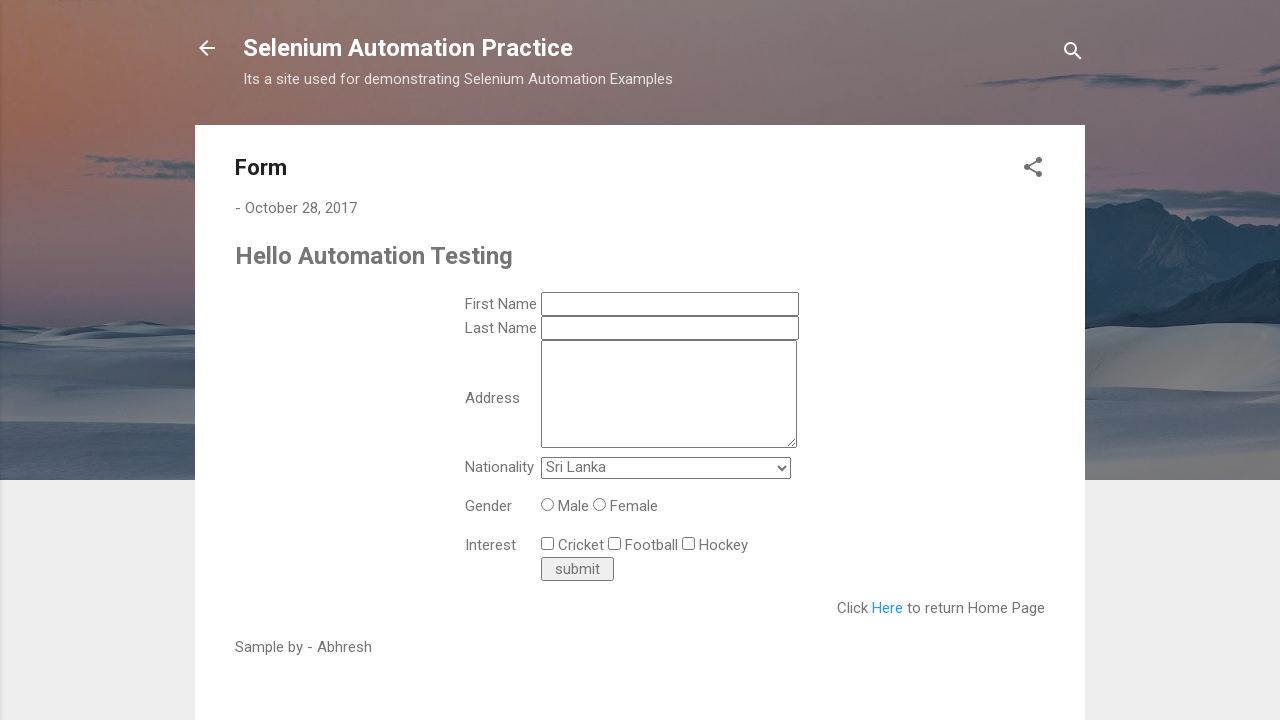

Pressed Shift key down
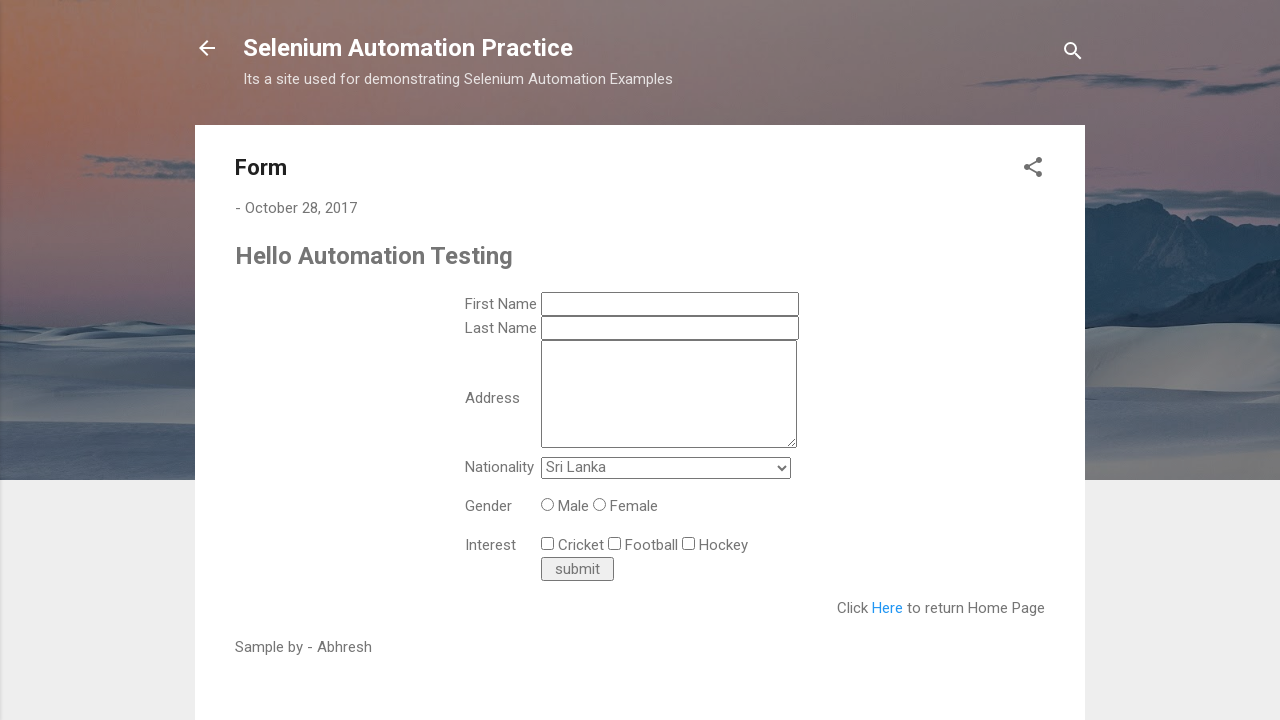

Filled first name field with 'ABHRESH' while Shift key held down on #ts_first_name
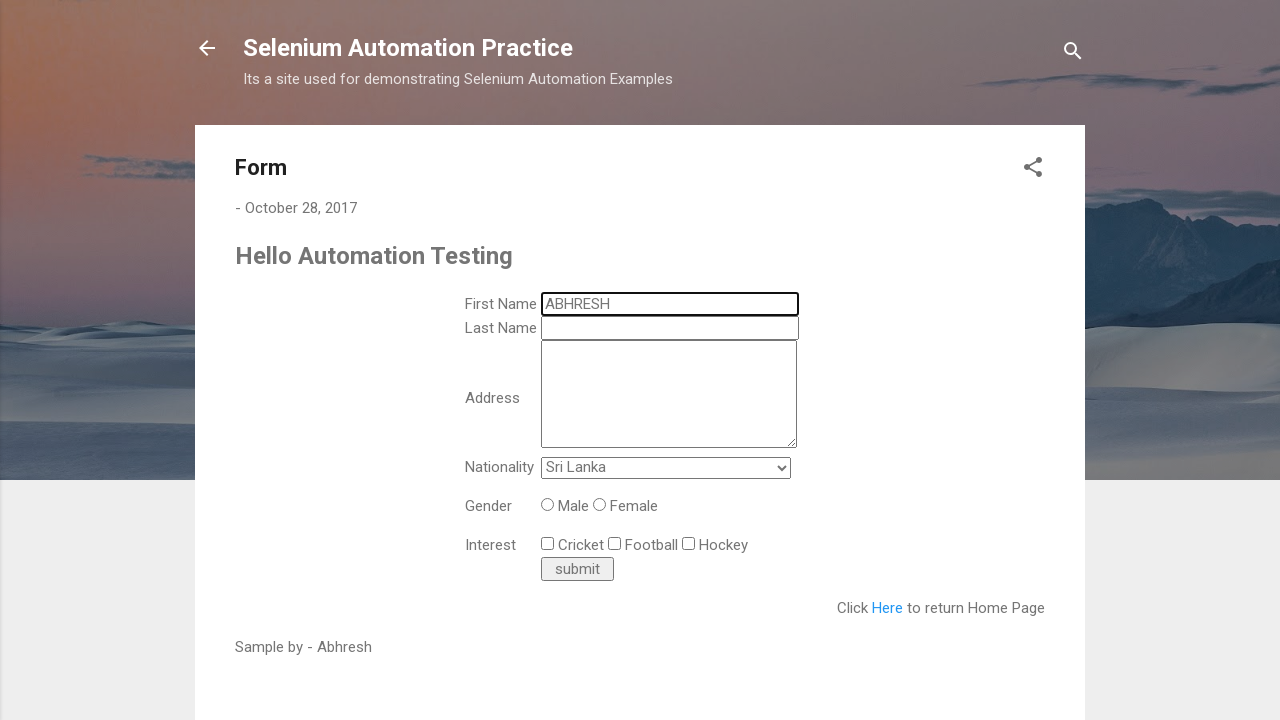

Released Shift key
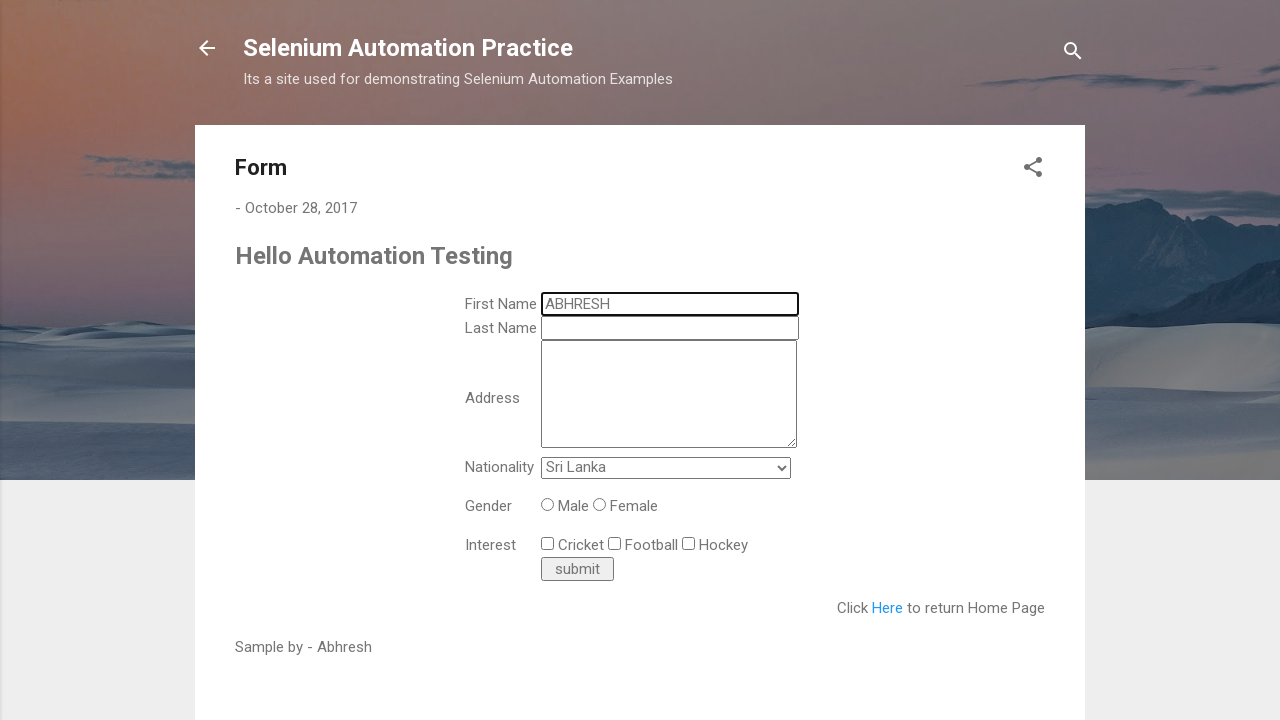

Right-clicked on the first name field to open context menu at (670, 304) on #ts_first_name
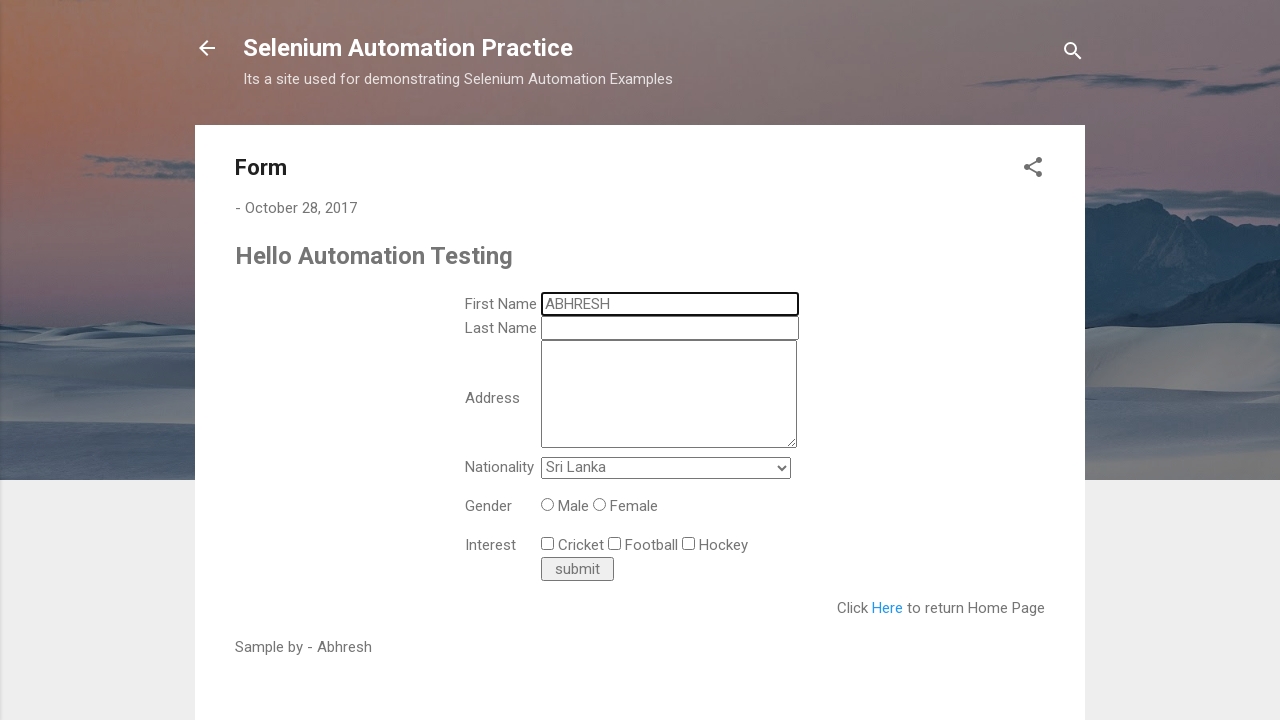

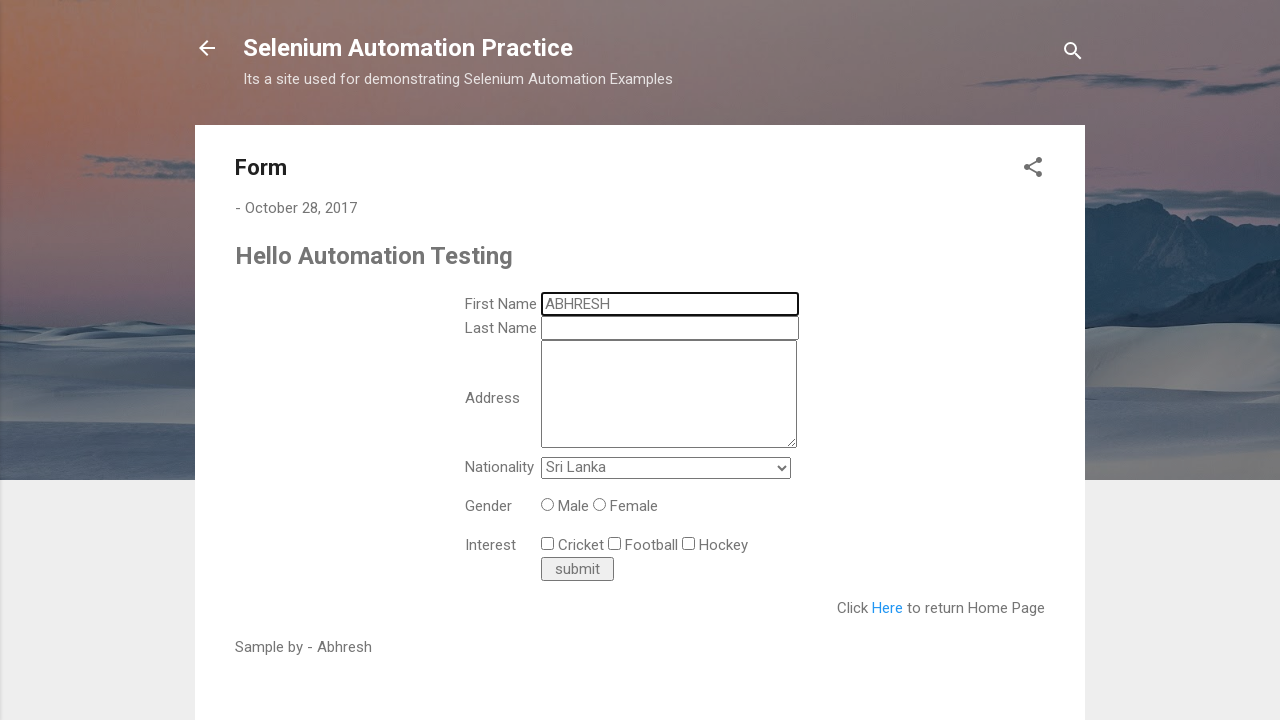